Tests text box form by filling in username, email, and address fields, then submitting the form

Starting URL: https://demoqa.com/text-box

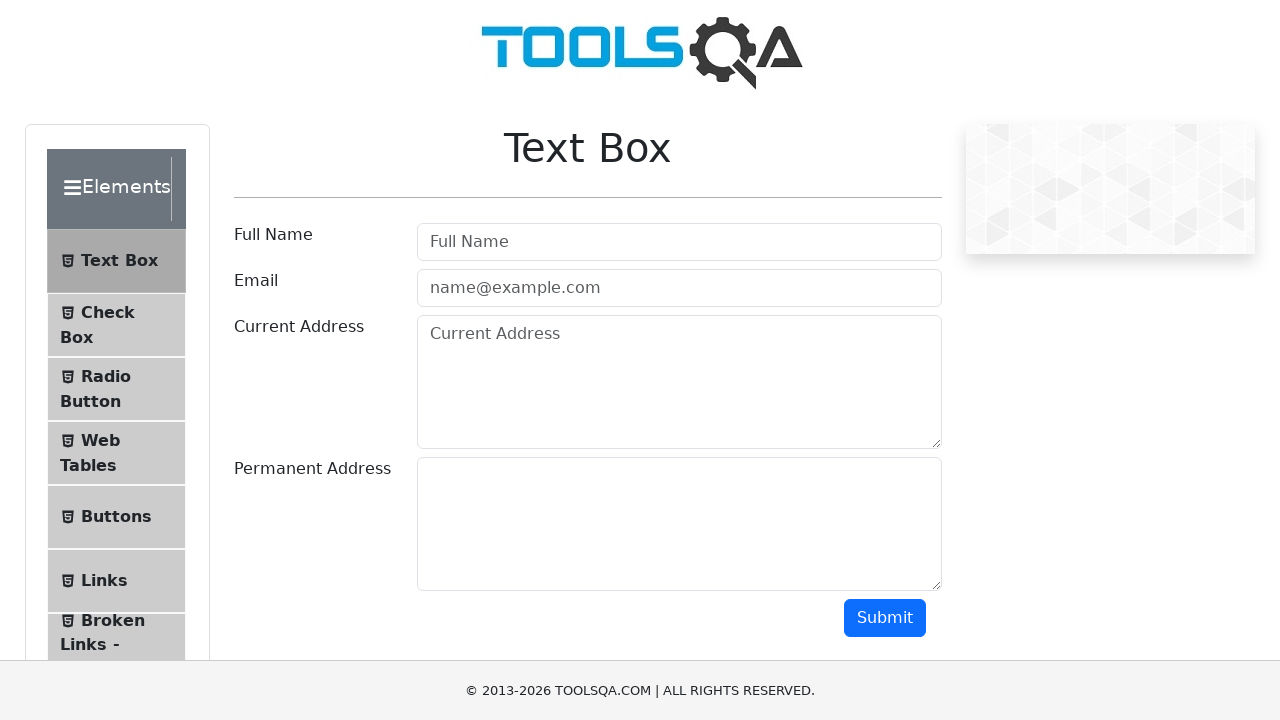

Filled username field with 'sachini' on #userName
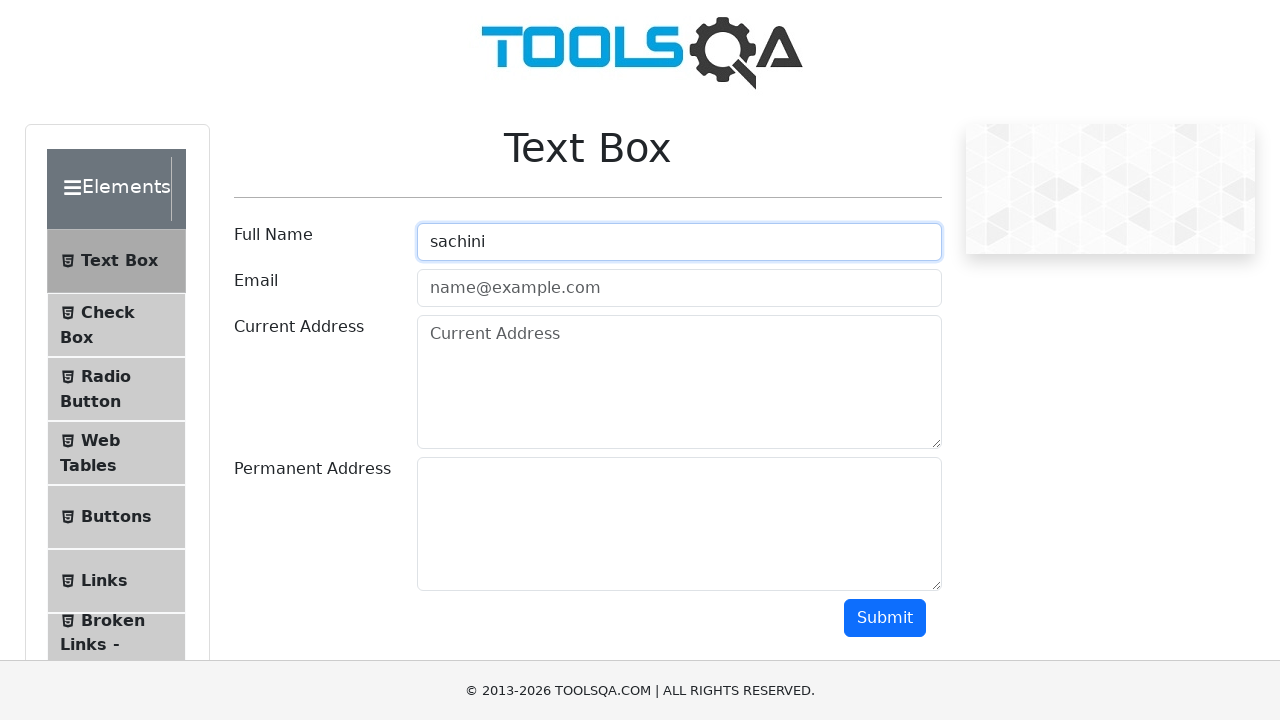

Filled email field with 'sachini@gmail.com' on #userEmail
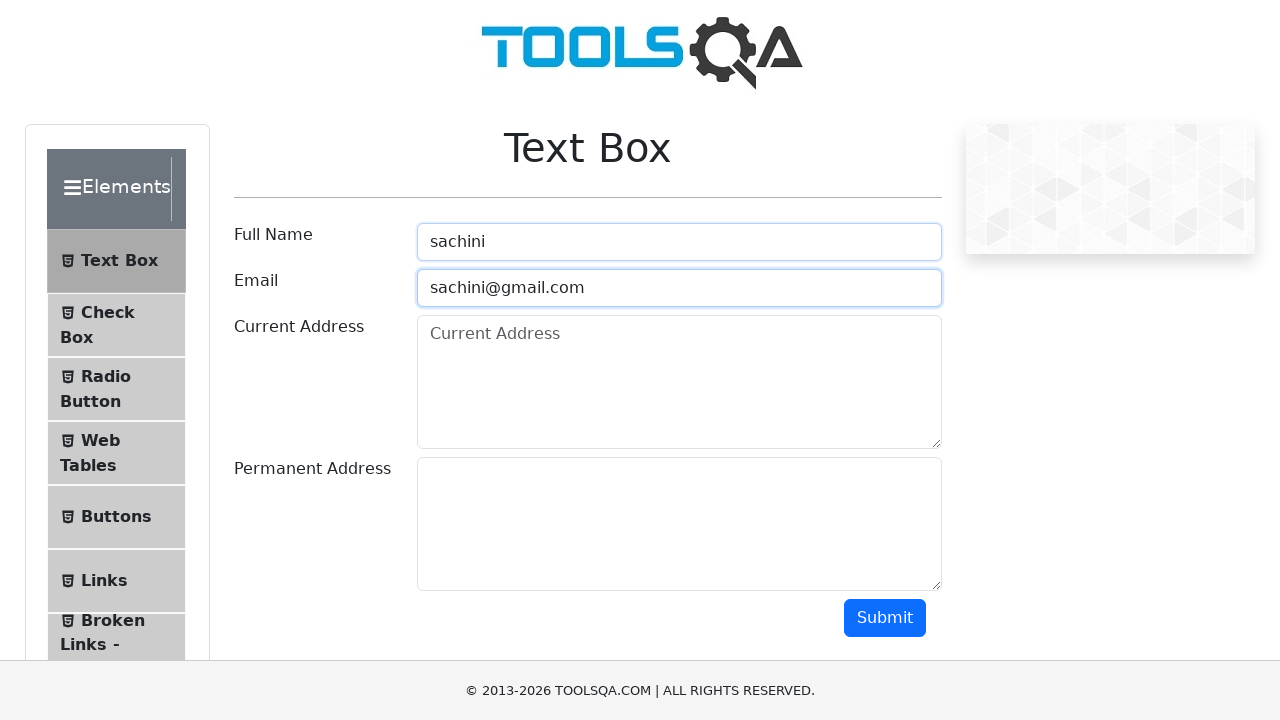

Filled current address field with multi-line address on #currentAddress
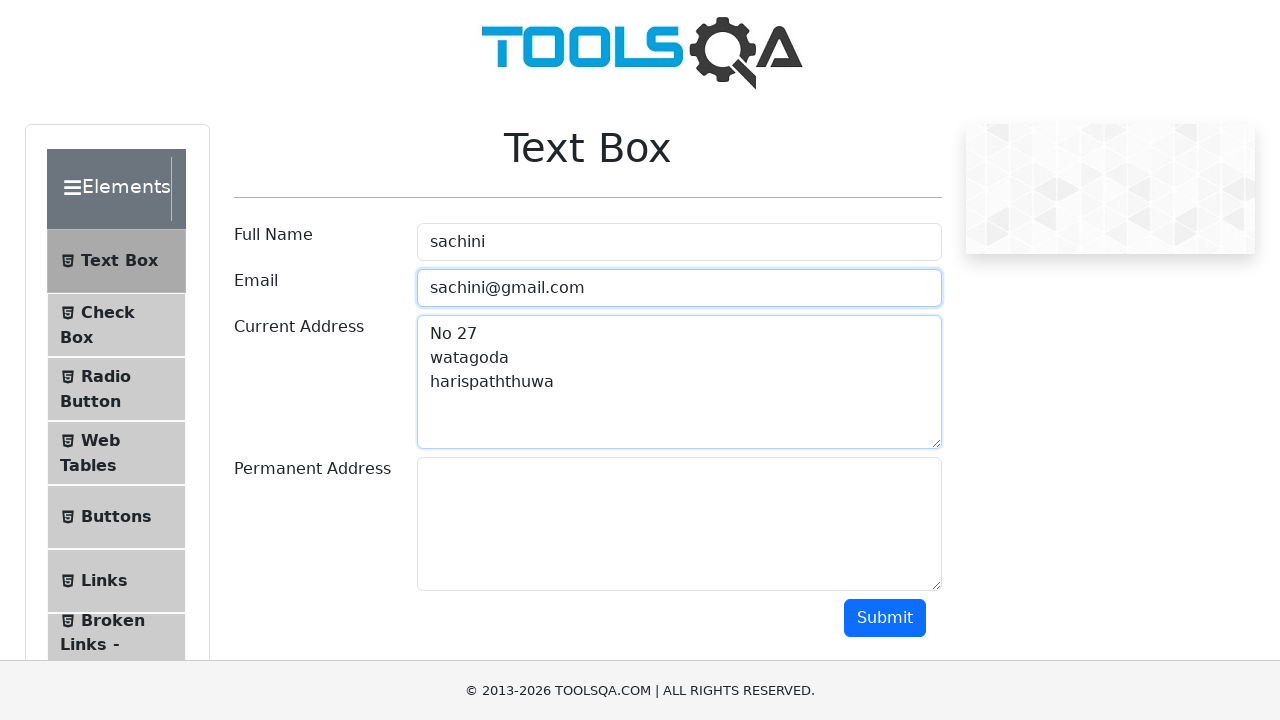

Clicked submit button to submit the form at (885, 618) on button#submit
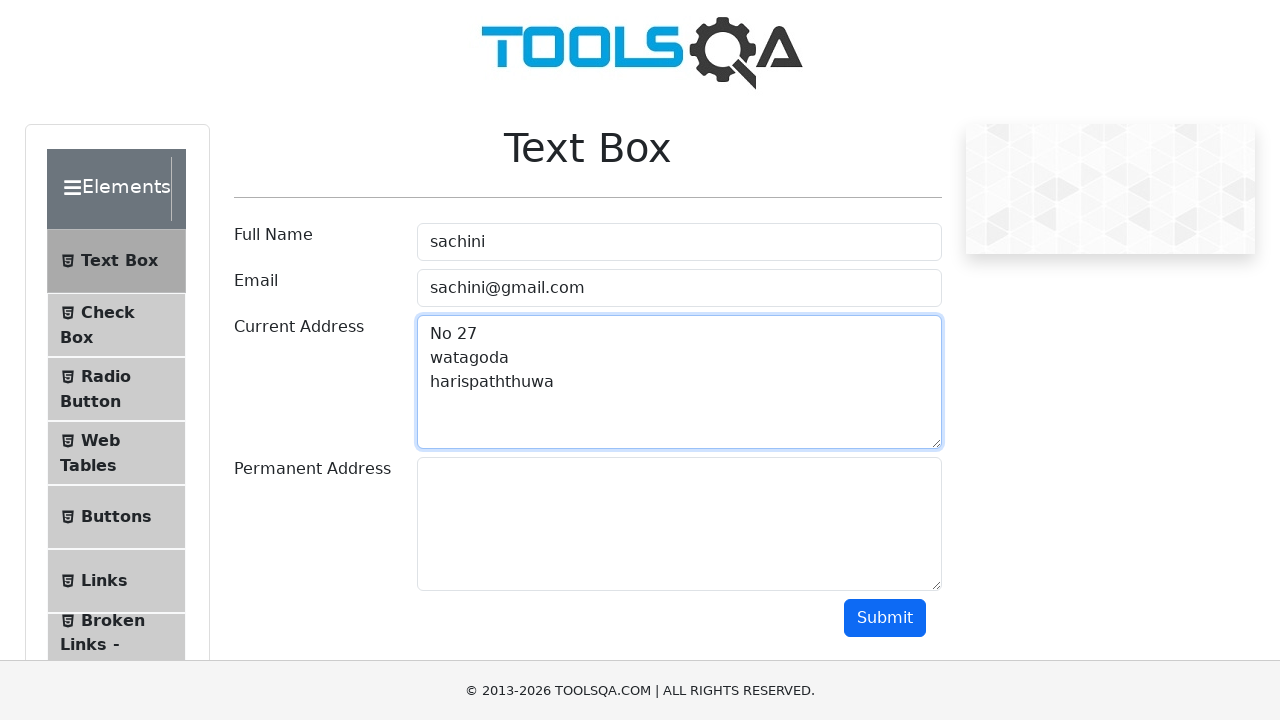

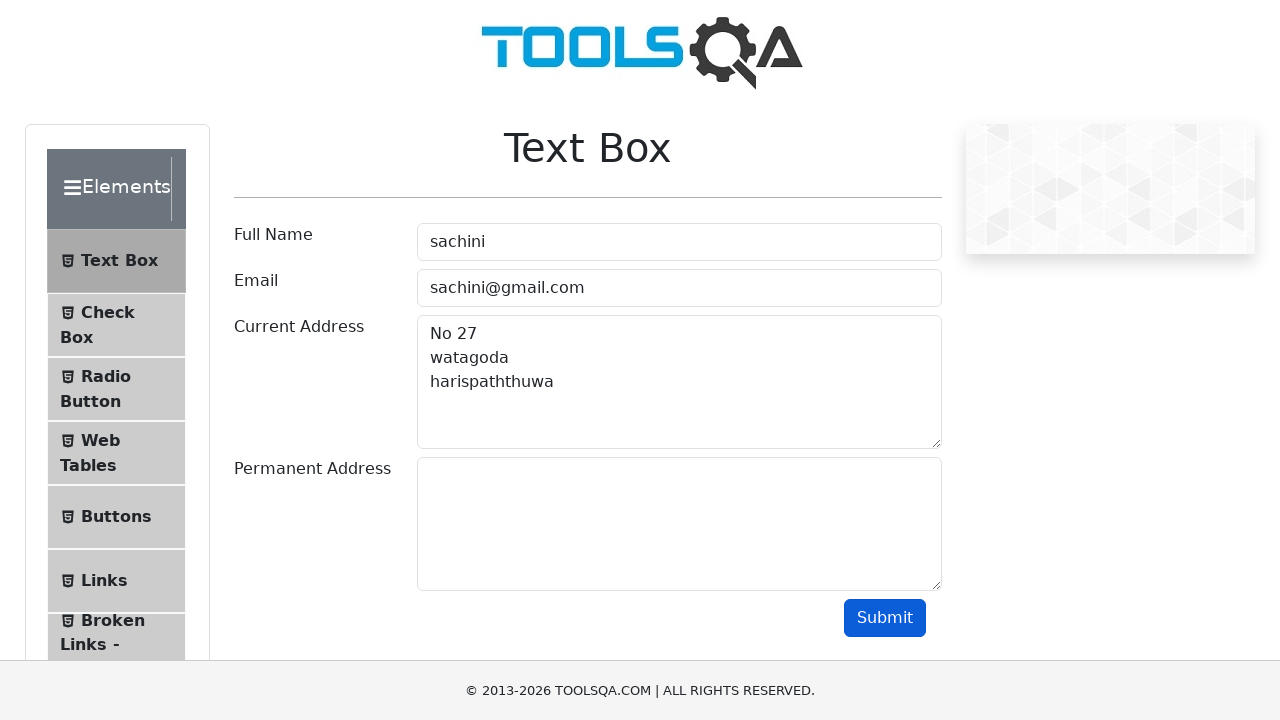